Tests a registration form by filling in first name, last name, and email fields, then submitting the form and verifying the success message

Starting URL: http://suninjuly.github.io/registration1.html

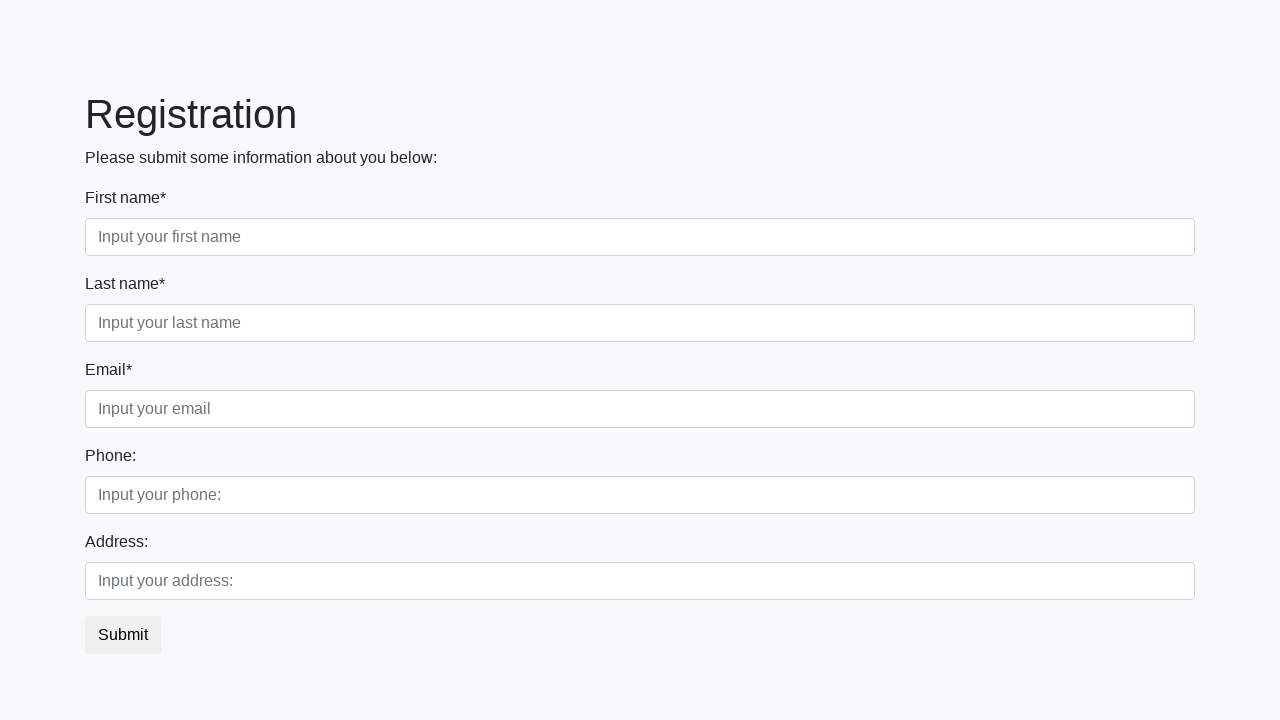

Filled first name field with 'Ivan' on input[placeholder='Input your first name']
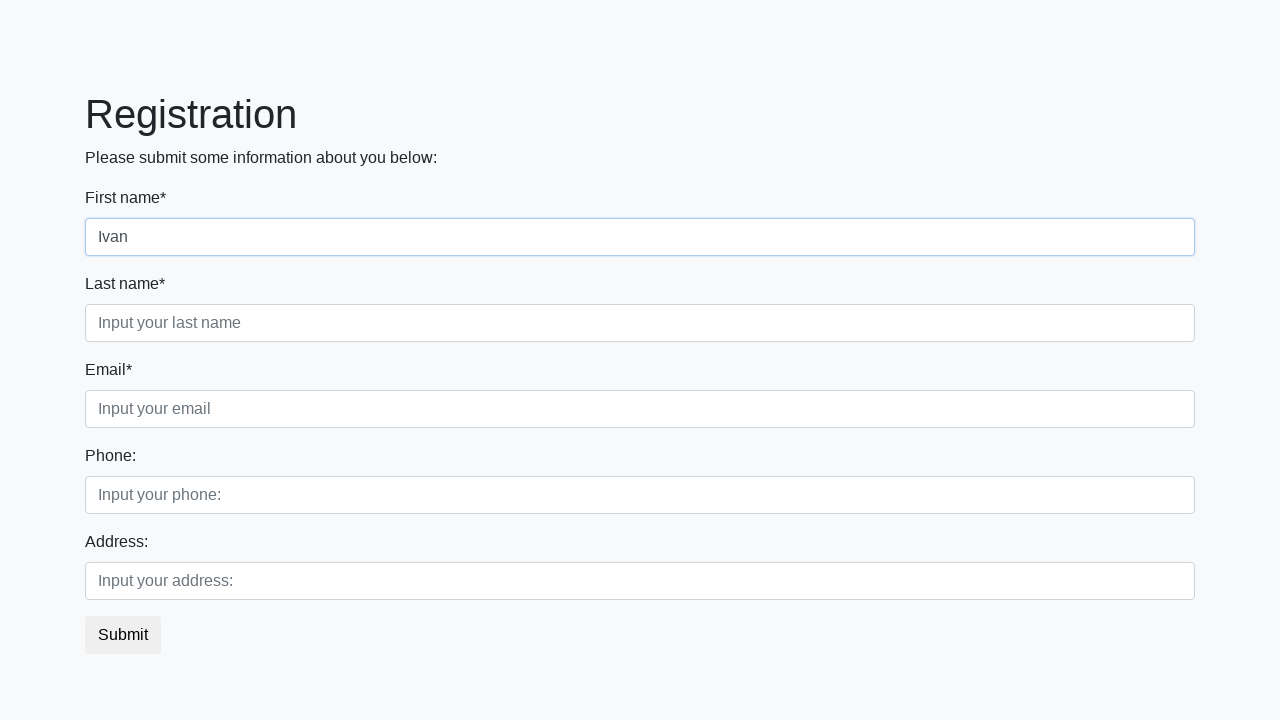

Filled last name field with 'Petrov' on input[placeholder='Input your last name']
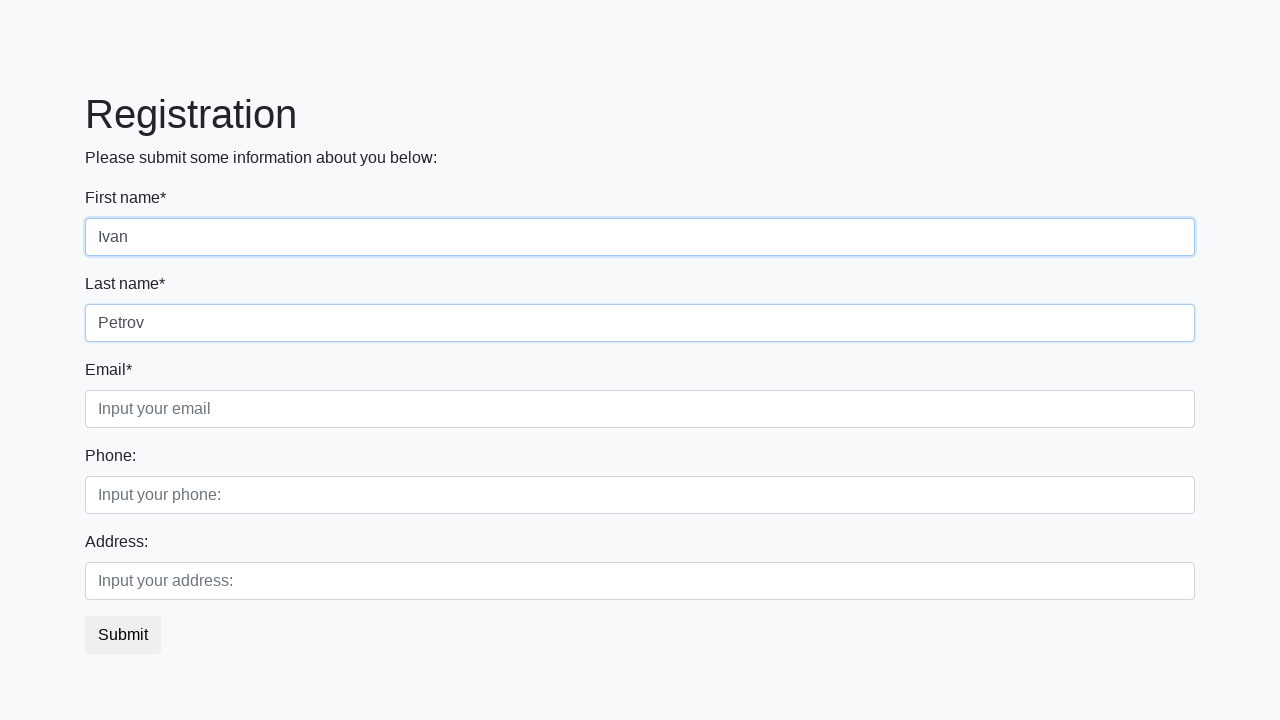

Filled email field with 'testuser@example.ru' on input[placeholder='Input your email']
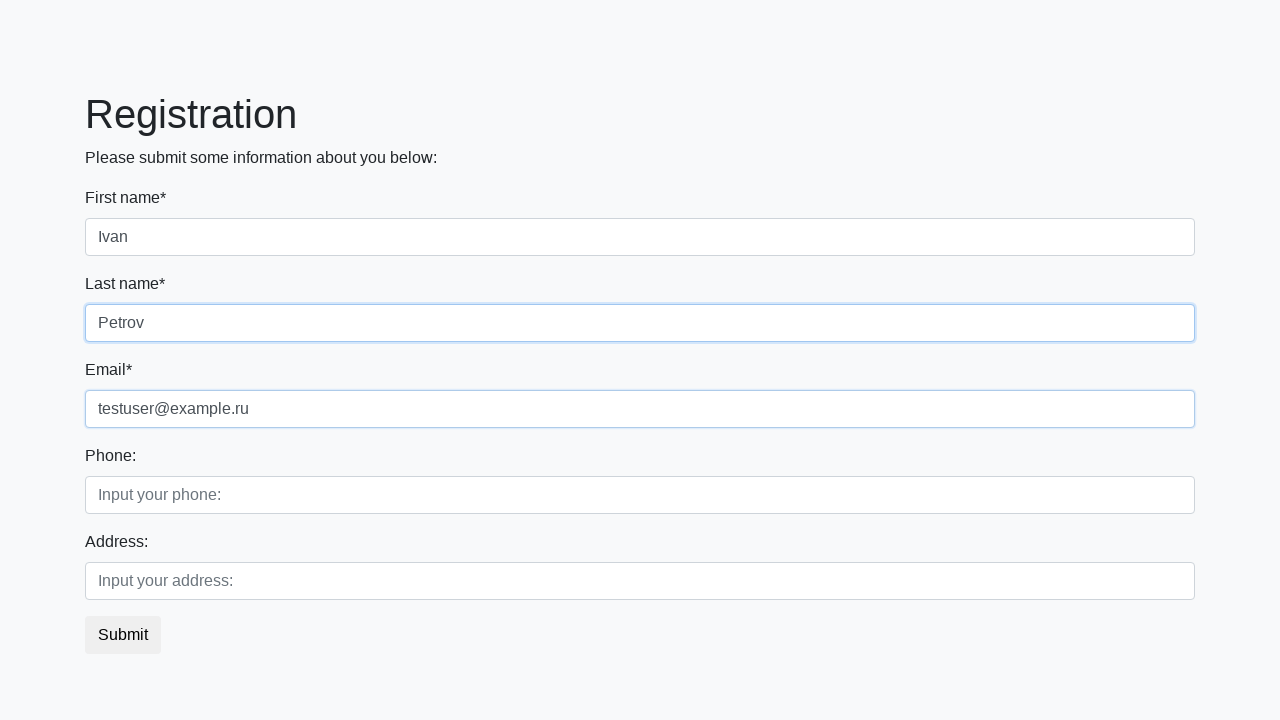

Clicked submit button to register at (123, 635) on button.btn
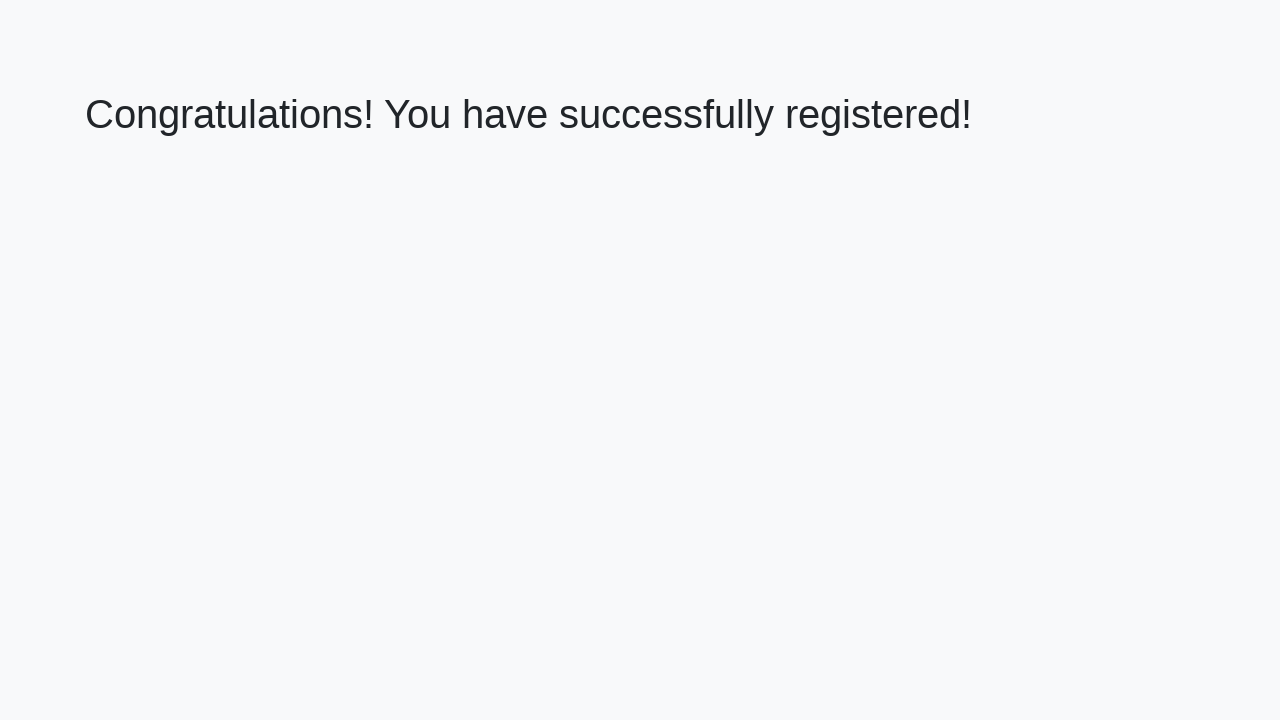

Success message heading loaded
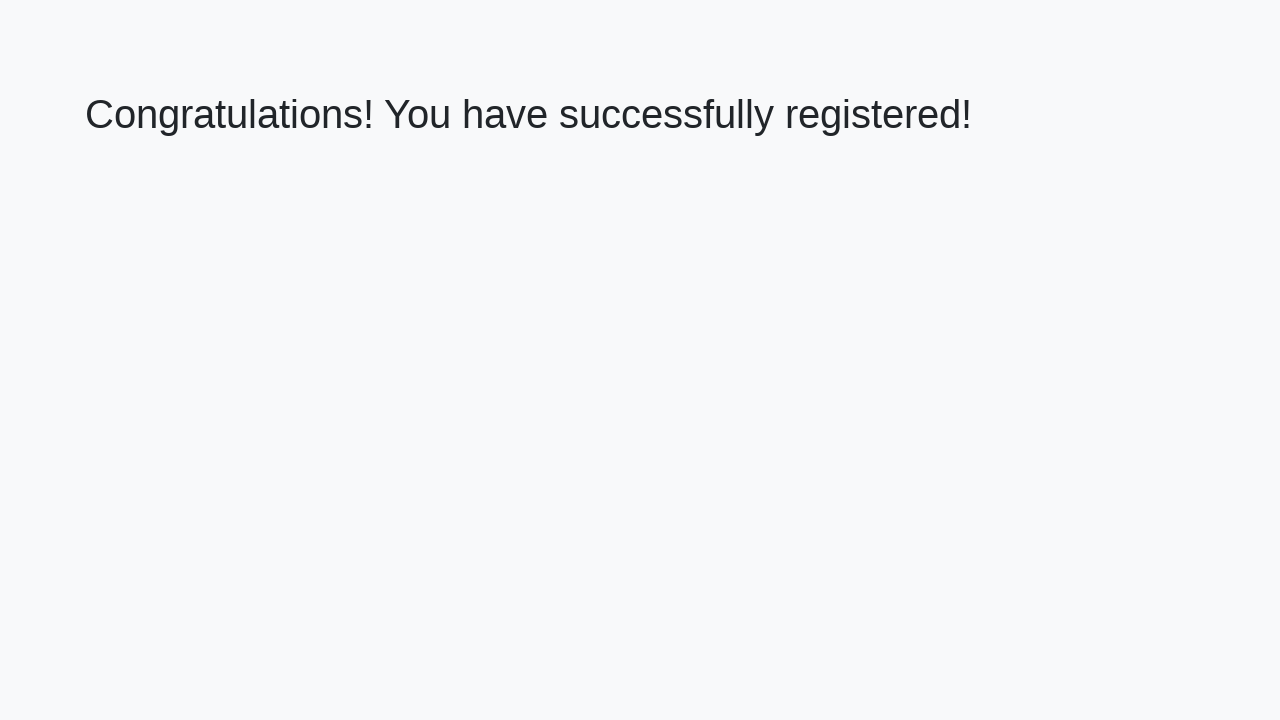

Retrieved success message text
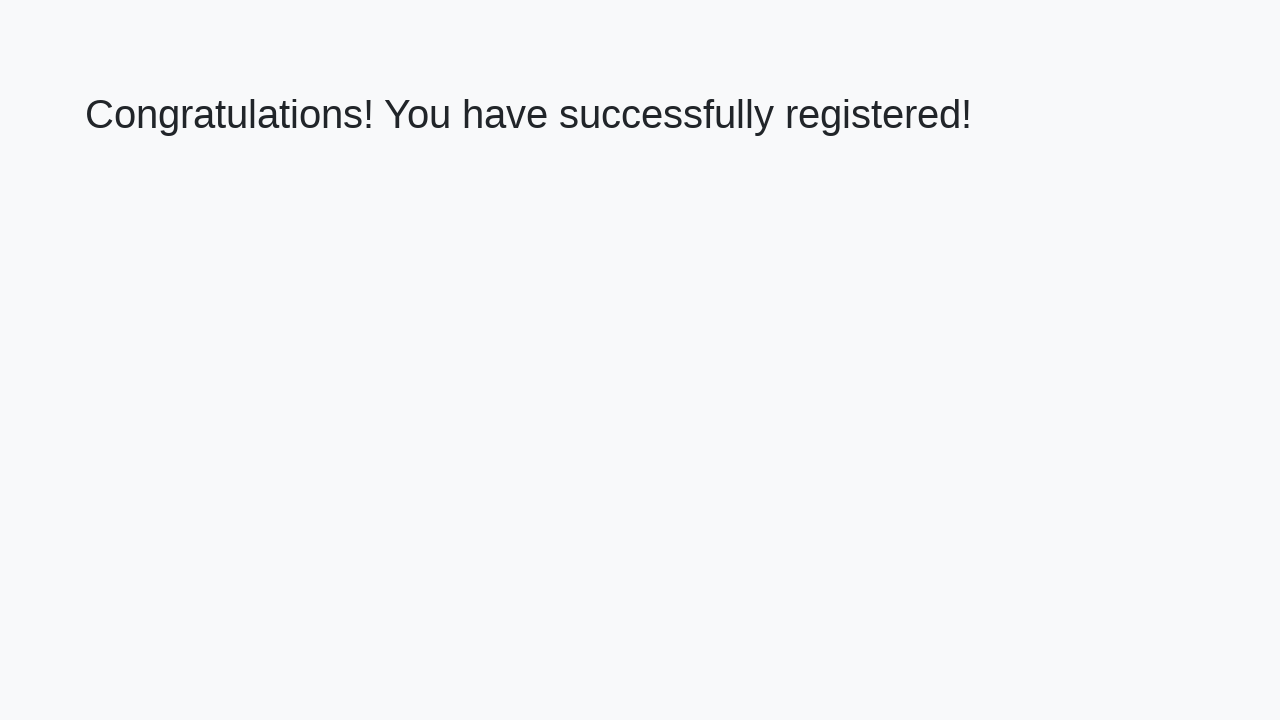

Verified success message matches expected text
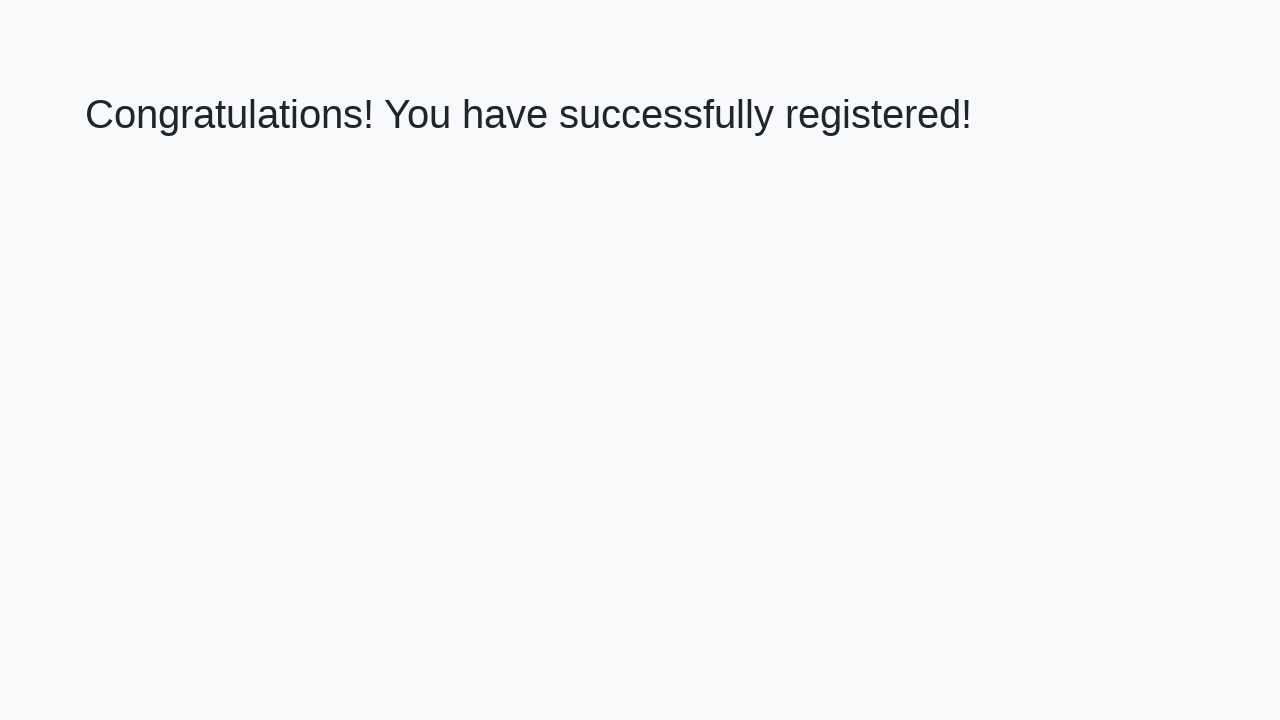

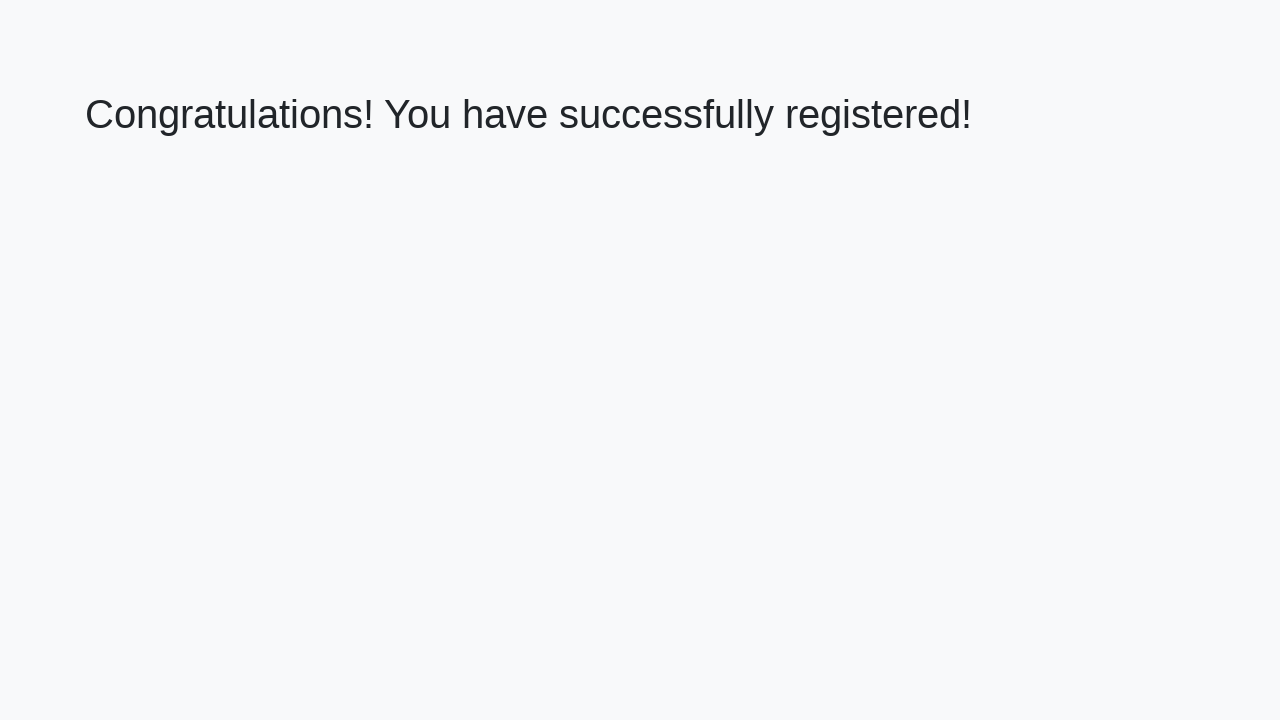